Tests alert handling by entering a name and interacting with alert and confirmation dialogs

Starting URL: https://rahulshettyacademy.com/AutomationPractice/

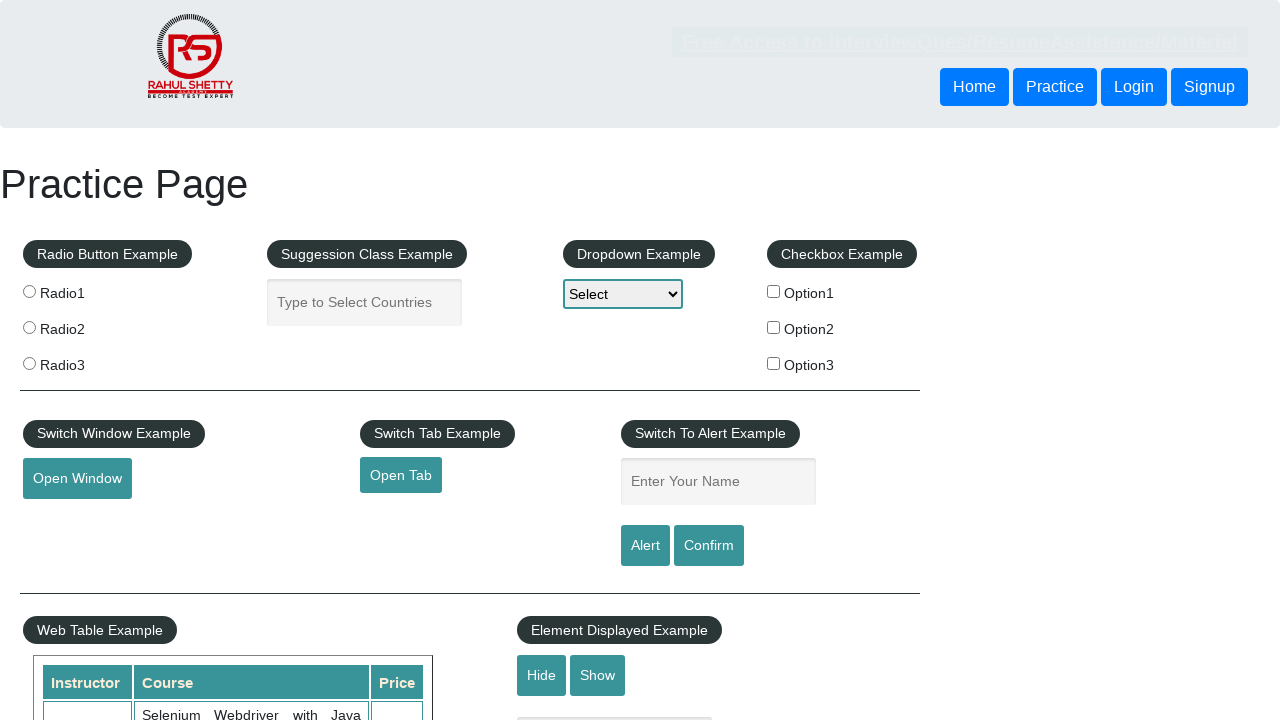

Filled name field with 'Nagaraj' on #name
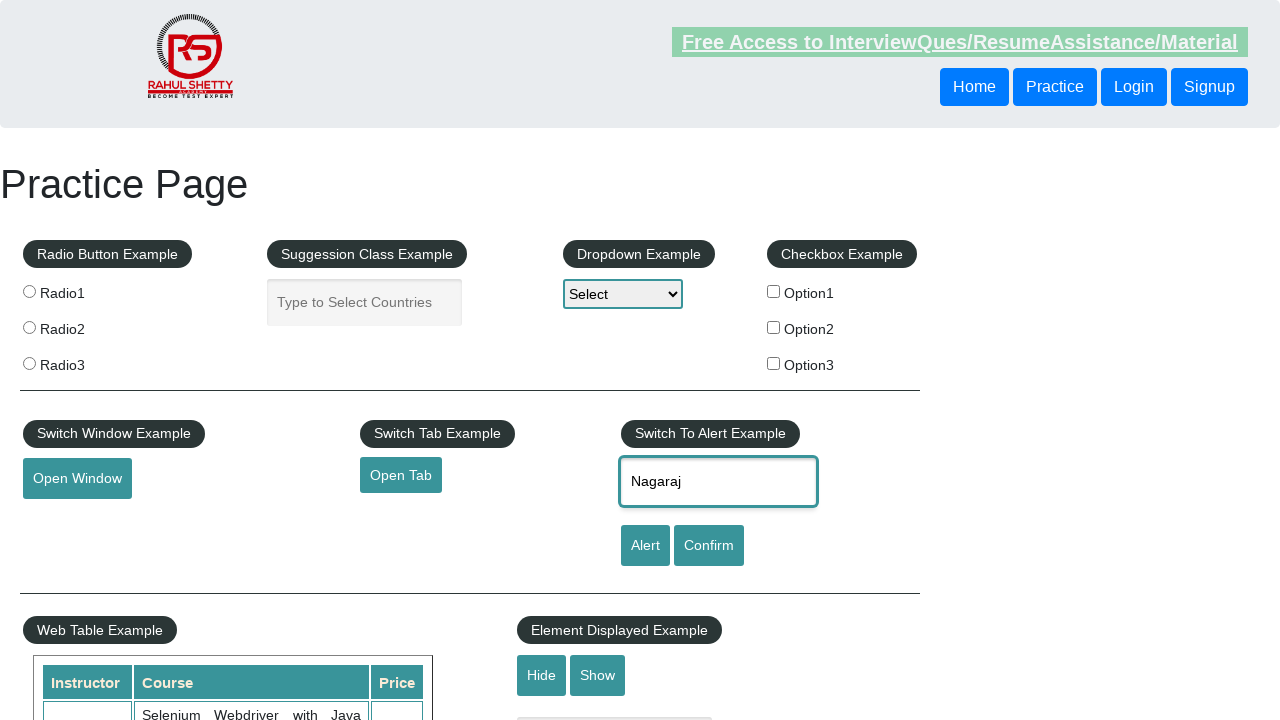

Clicked alert button to trigger alert dialog at (645, 546) on #alertbtn
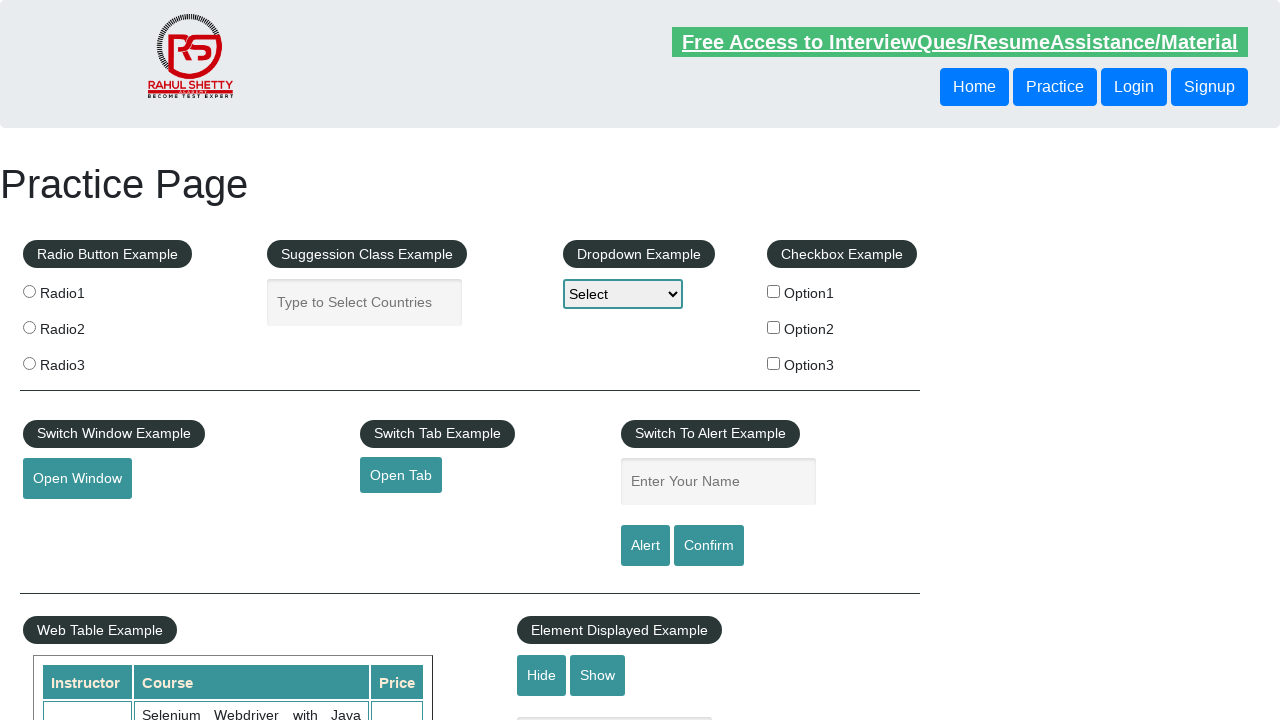

Set up handler to accept alert dialog
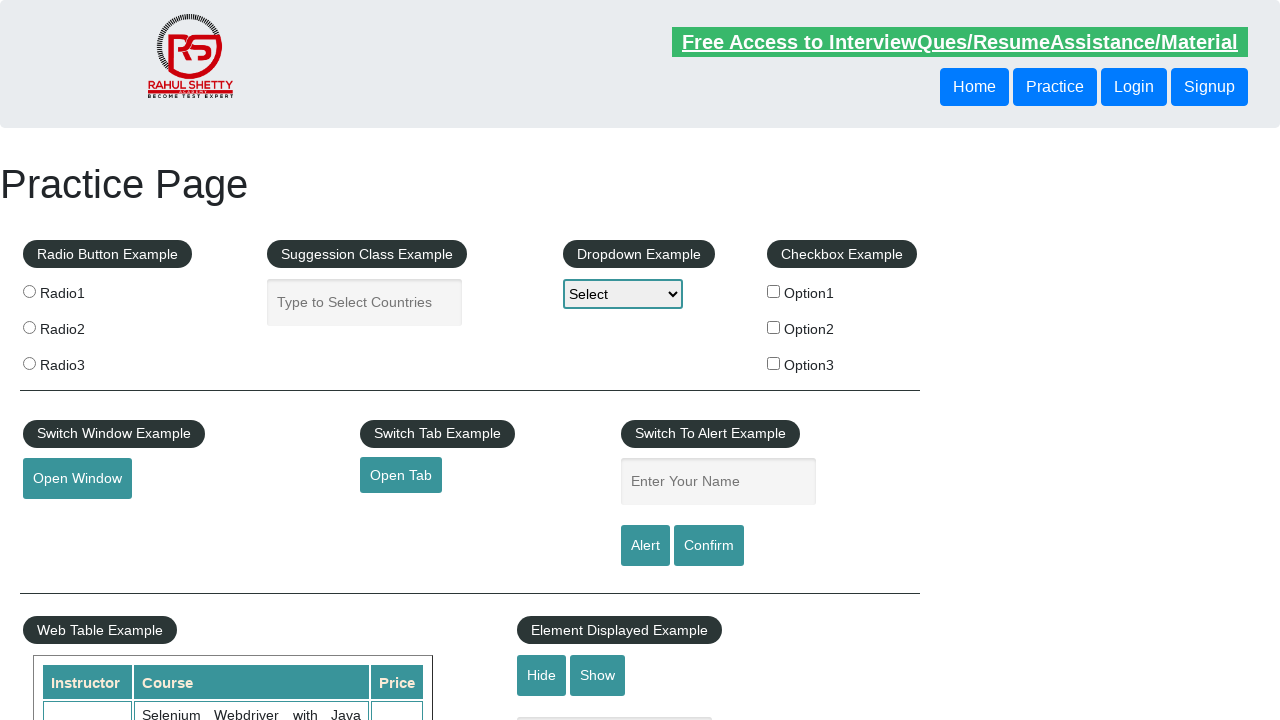

Reloaded page to reset state
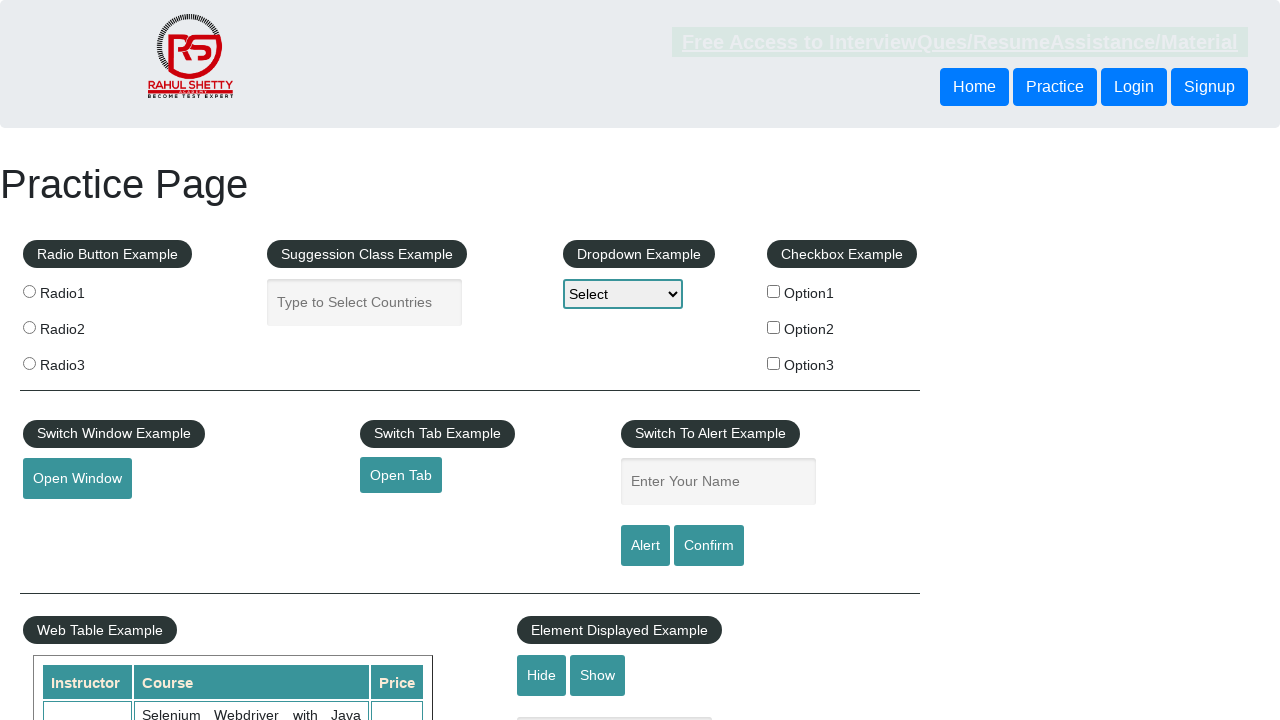

Filled name field with 'Nagaraj' again on #name
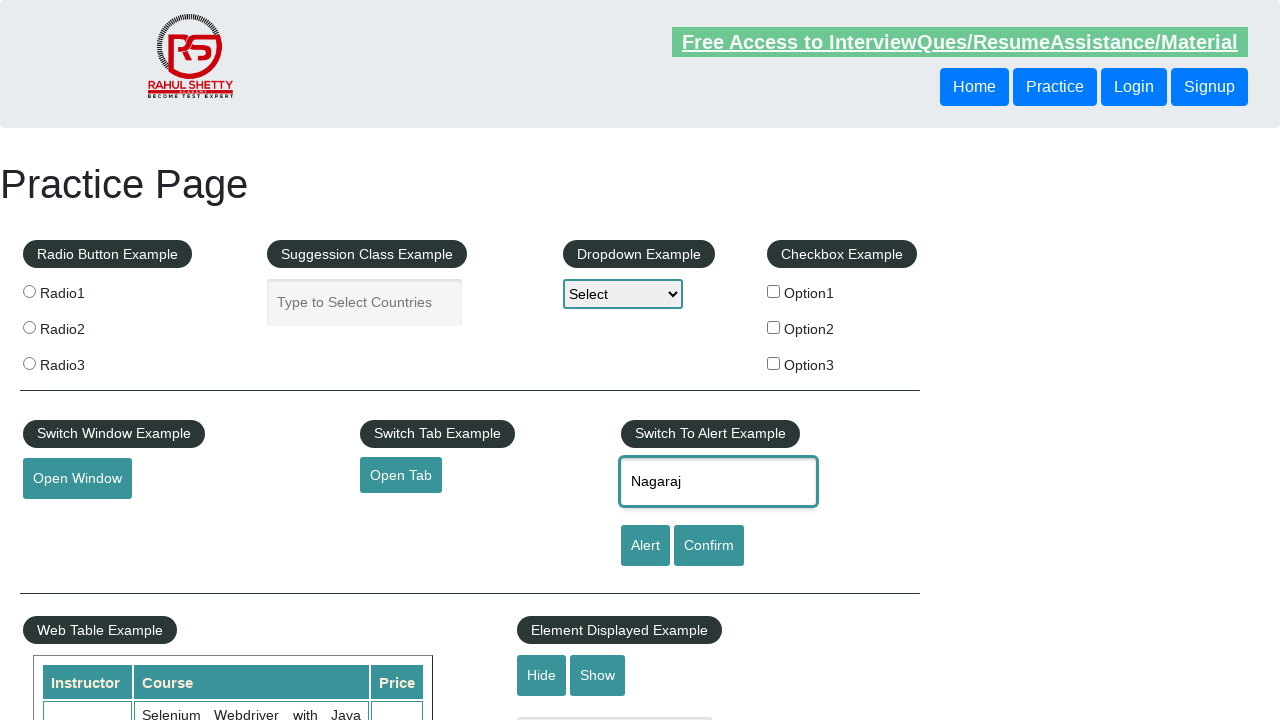

Clicked confirm button to trigger confirmation dialog at (709, 546) on #confirmbtn
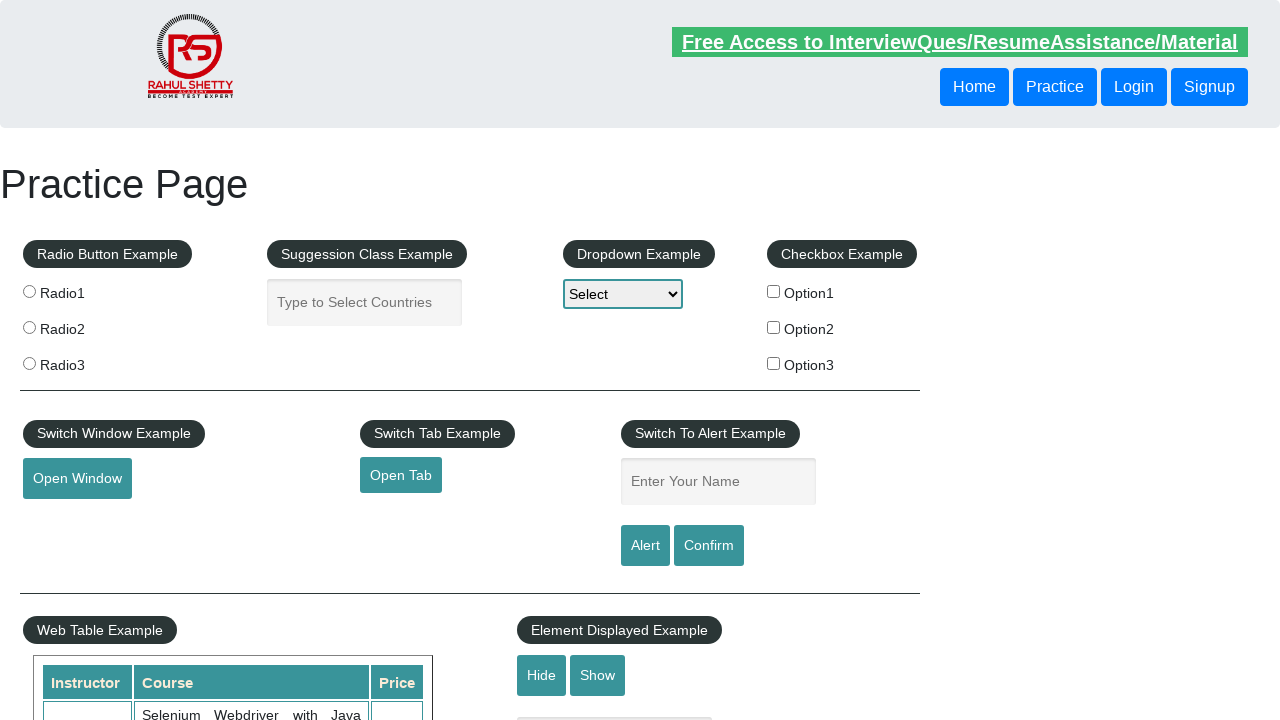

Set up handler to dismiss confirmation dialog
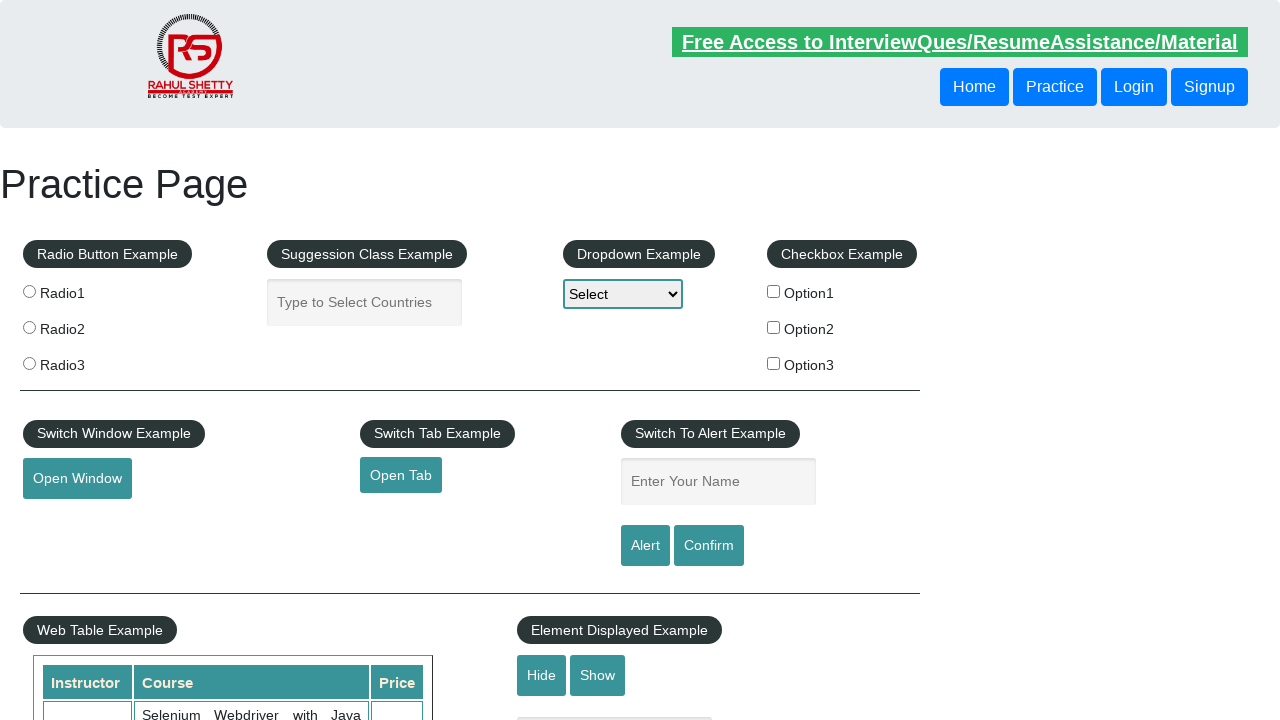

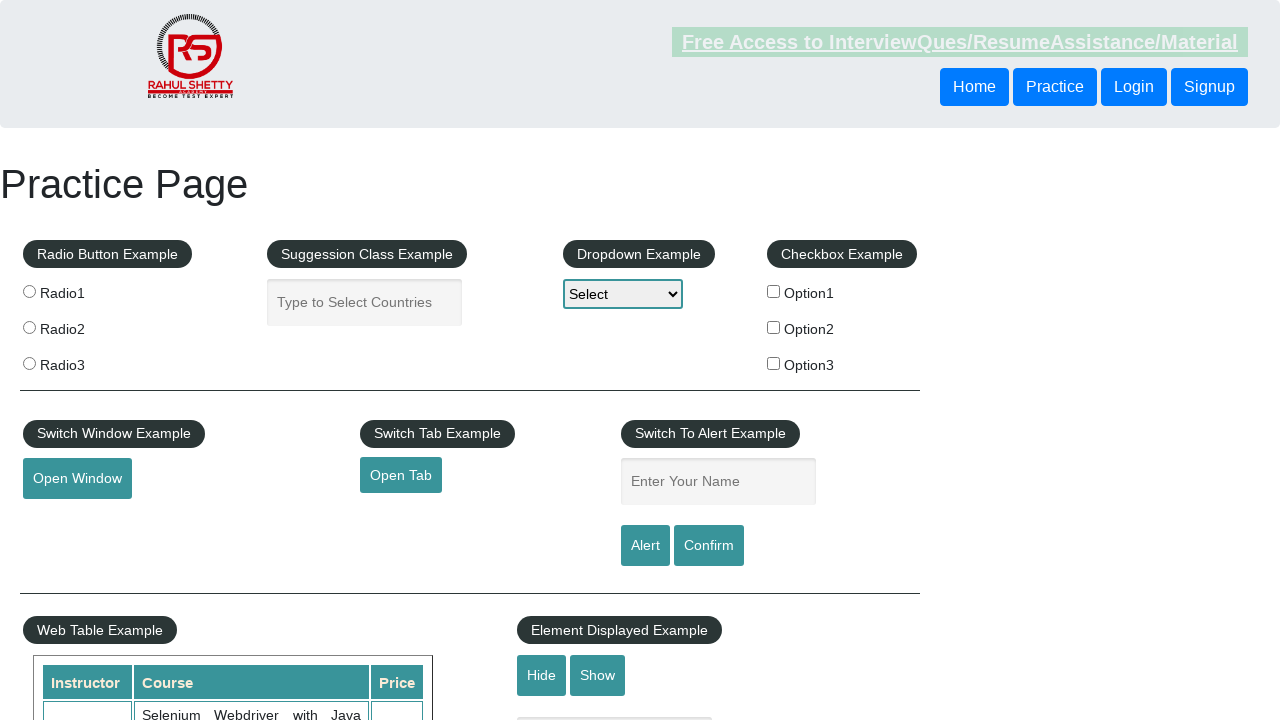